Navigates to a test automation practice blog and validates that the page title matches the expected value

Starting URL: https://testautomationpractice.blogspot.com/

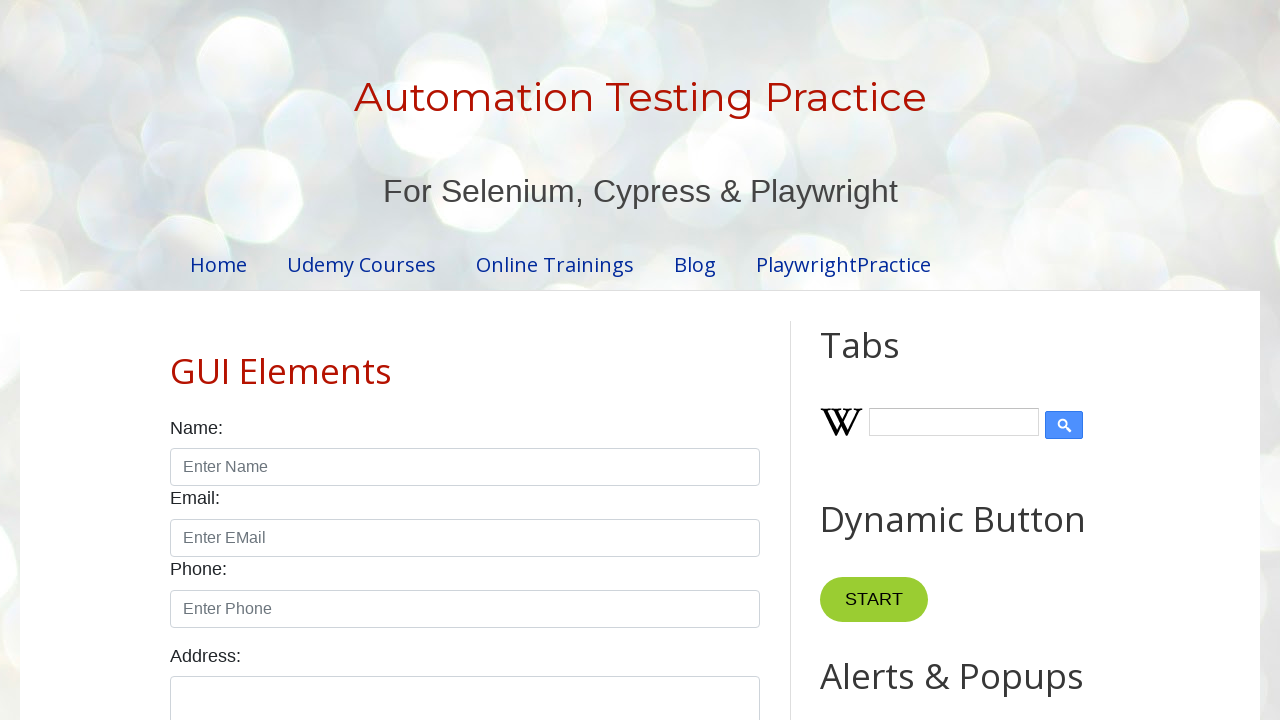

Navigated to test automation practice blog
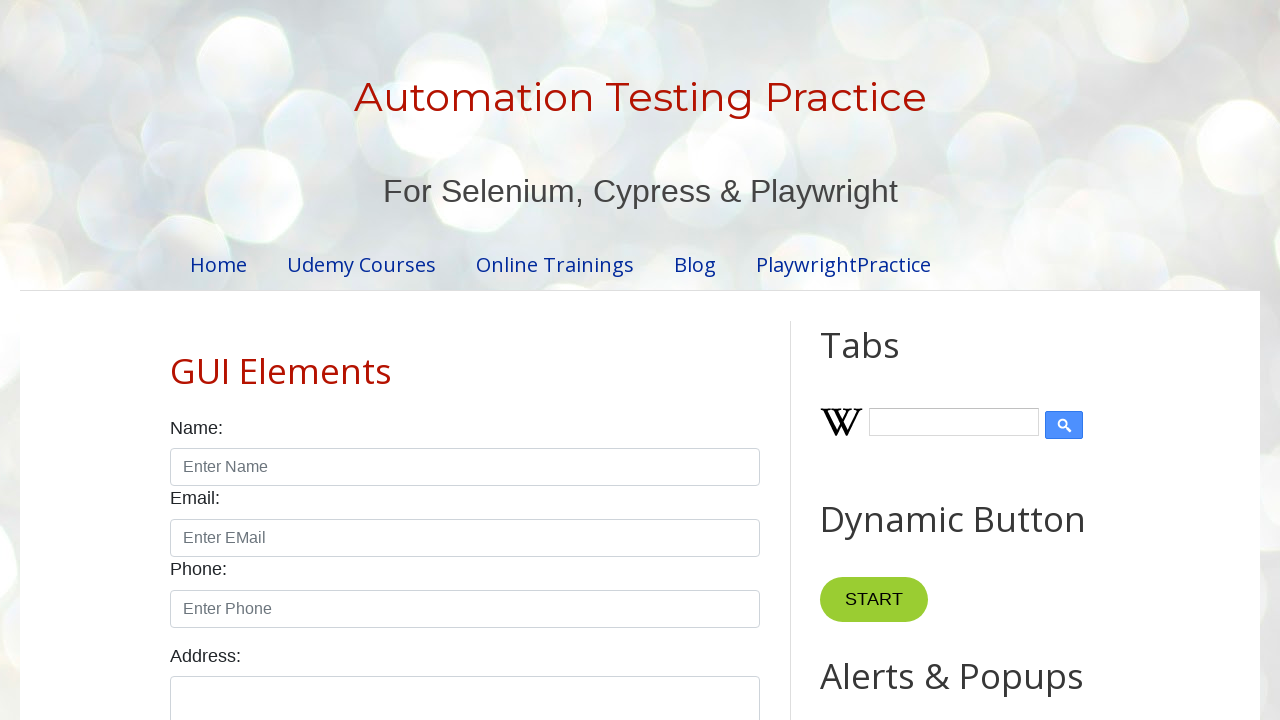

Retrieved page title
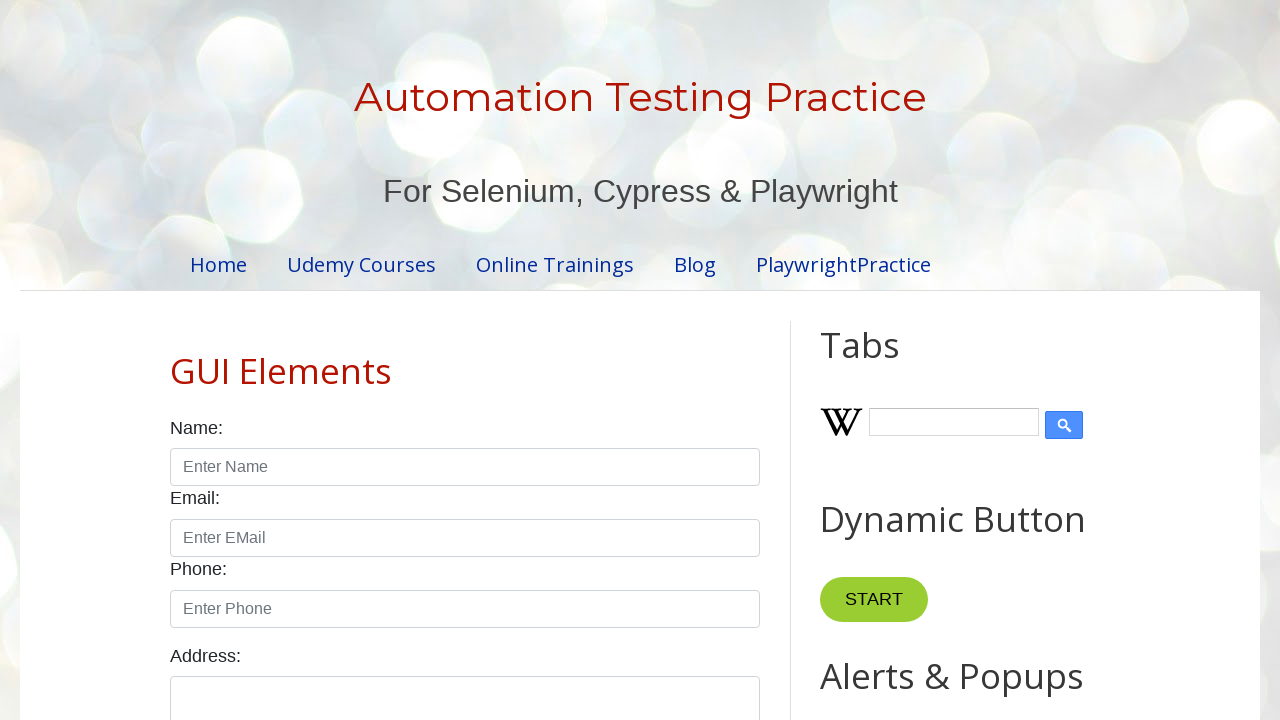

Validated page title matches 'Automation Testing Practice'
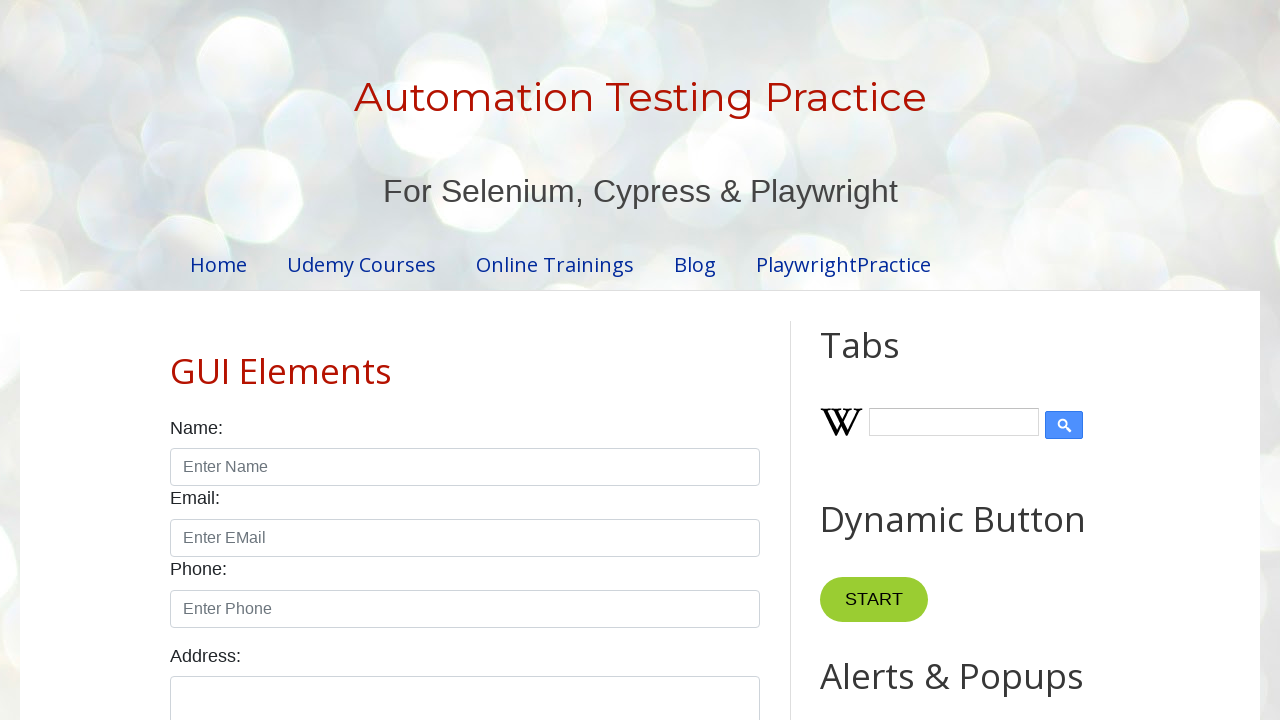

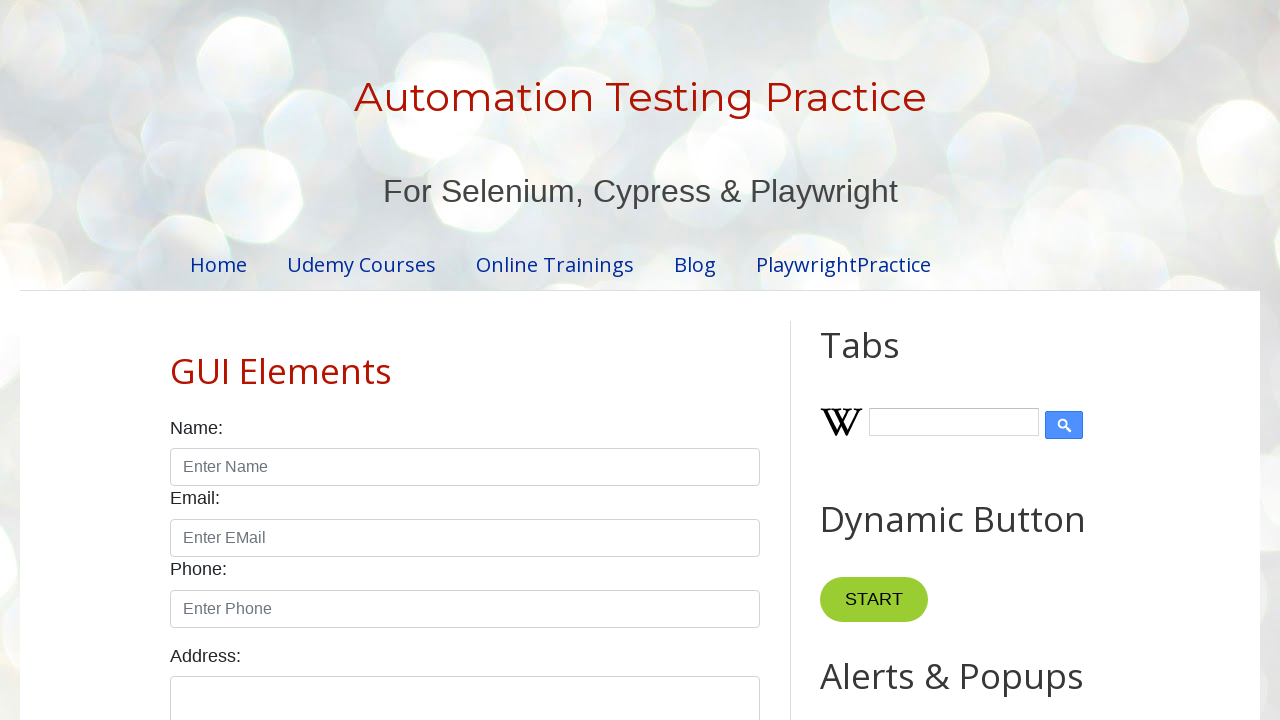